Clicks submit button without filling form and verifies the error message

Starting URL: http://www.99-bottles-of-beer.net/submitnewlanguage.html

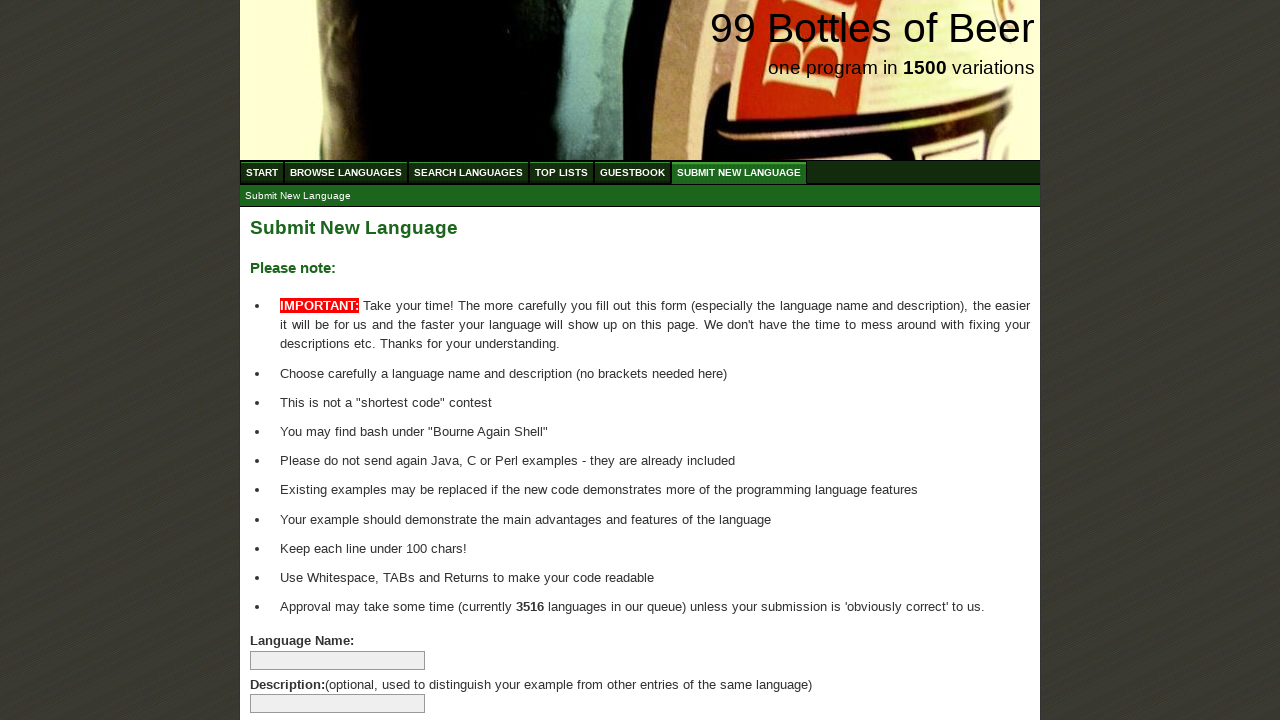

Navigated to submit new language form page
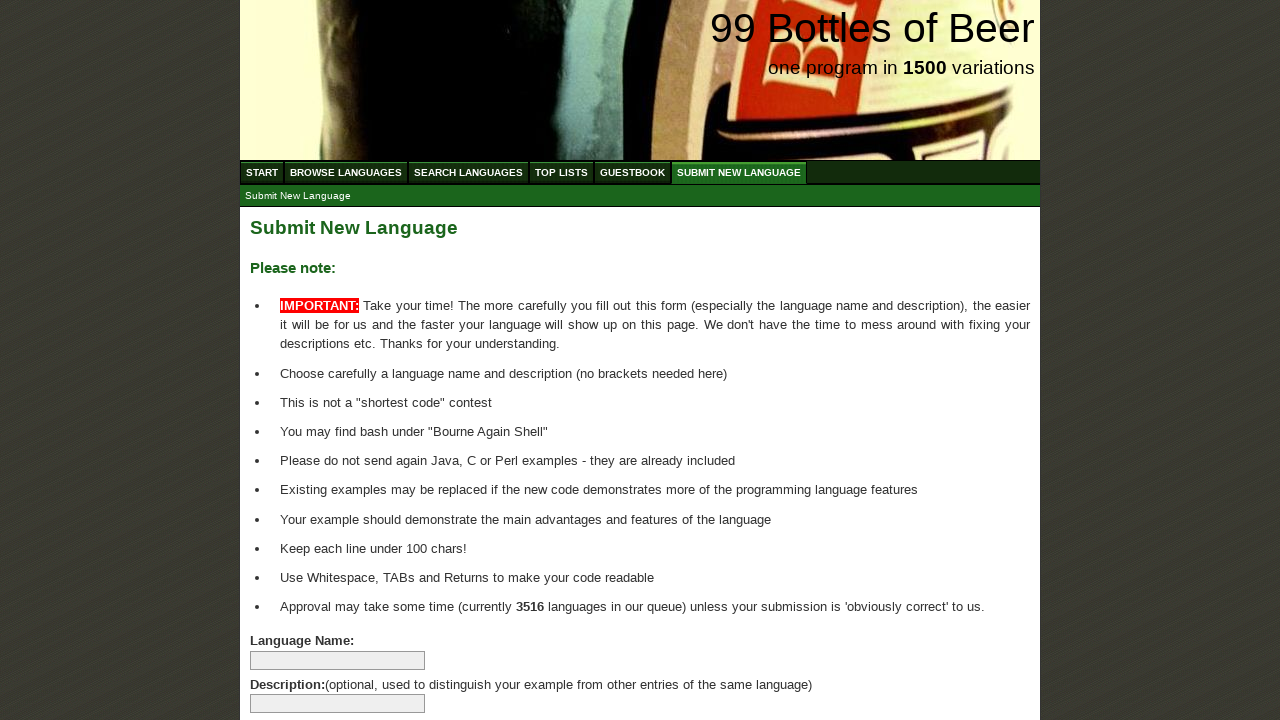

Clicked submit button without filling form at (294, 665) on input.button
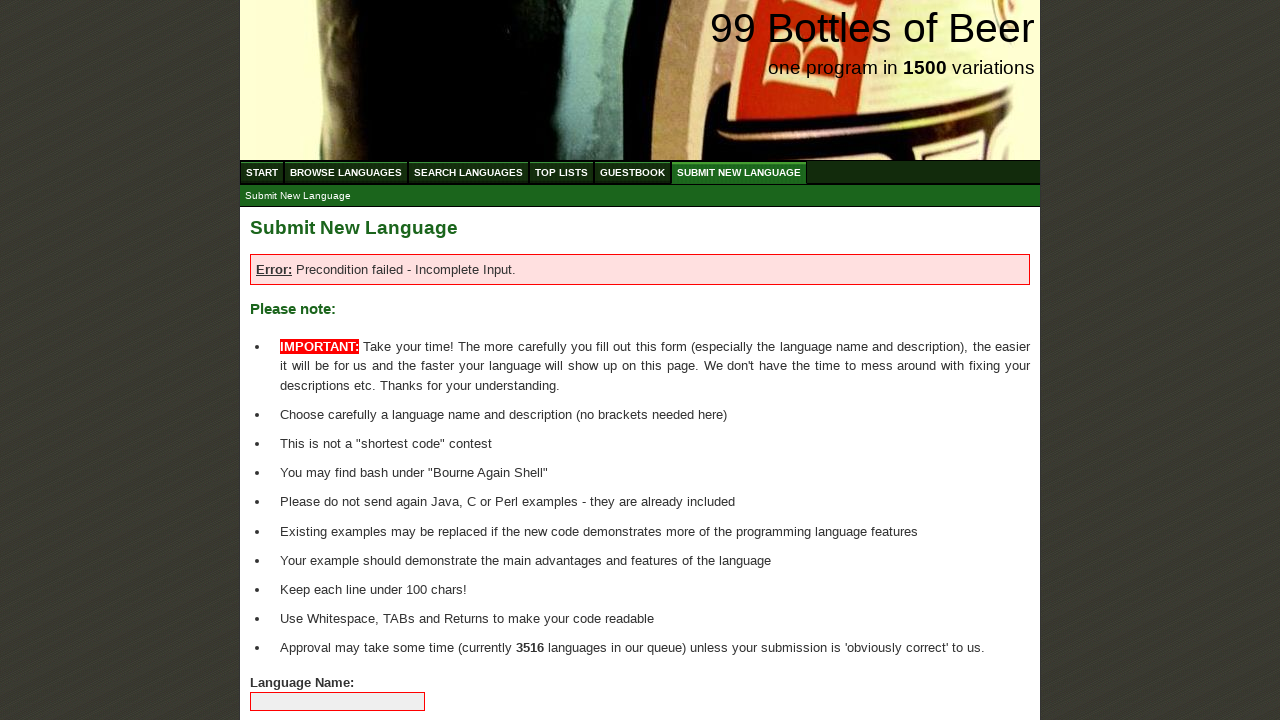

Located error message element
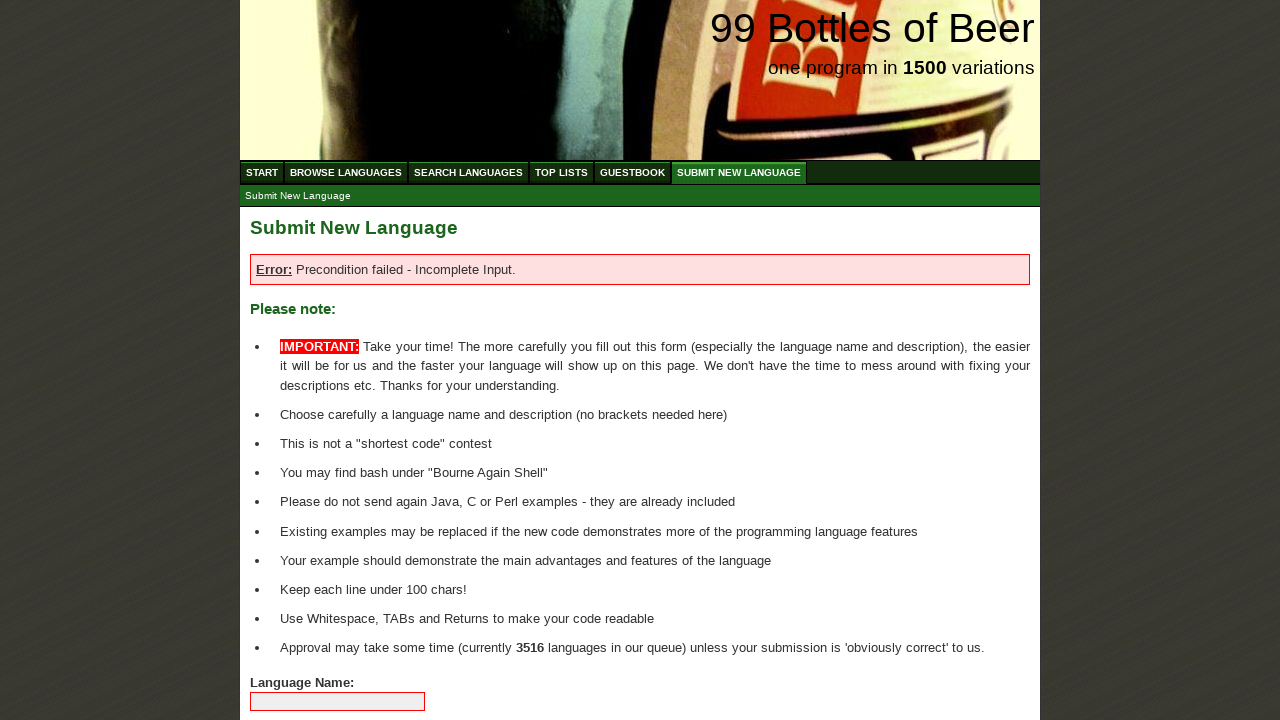

Verified error message: 'Error: Precondition failed - Incomplete Input.'
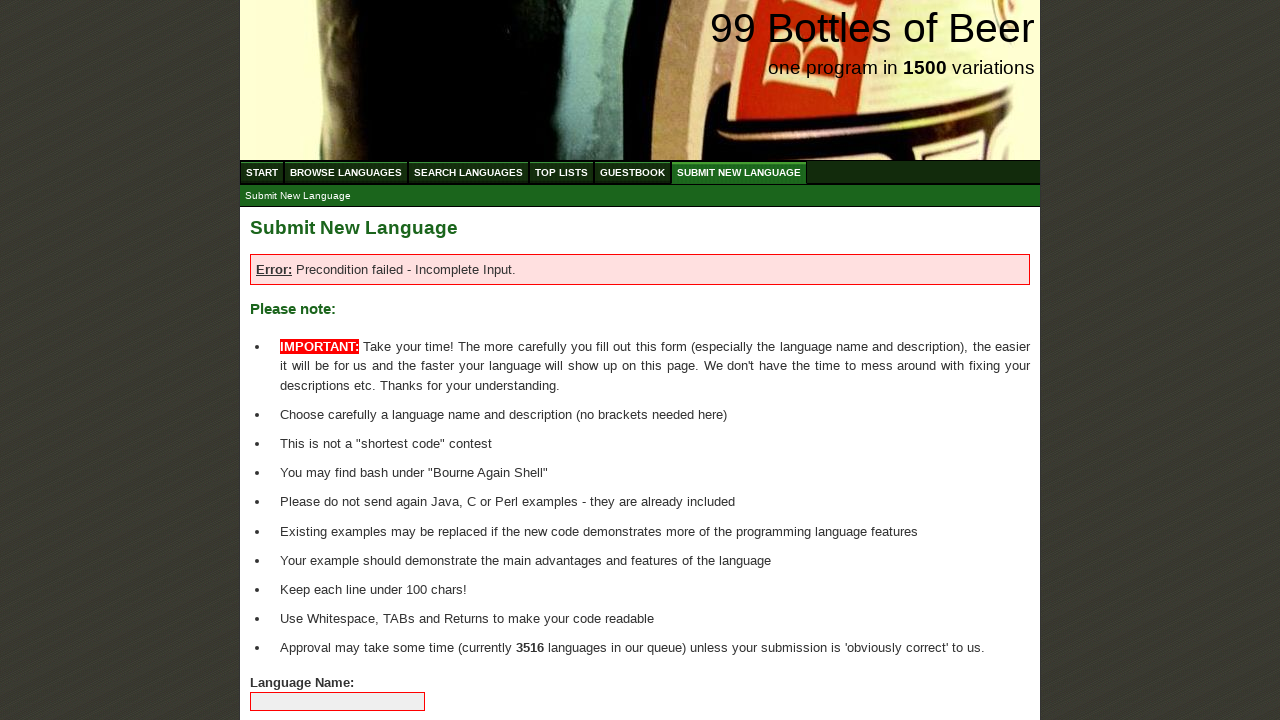

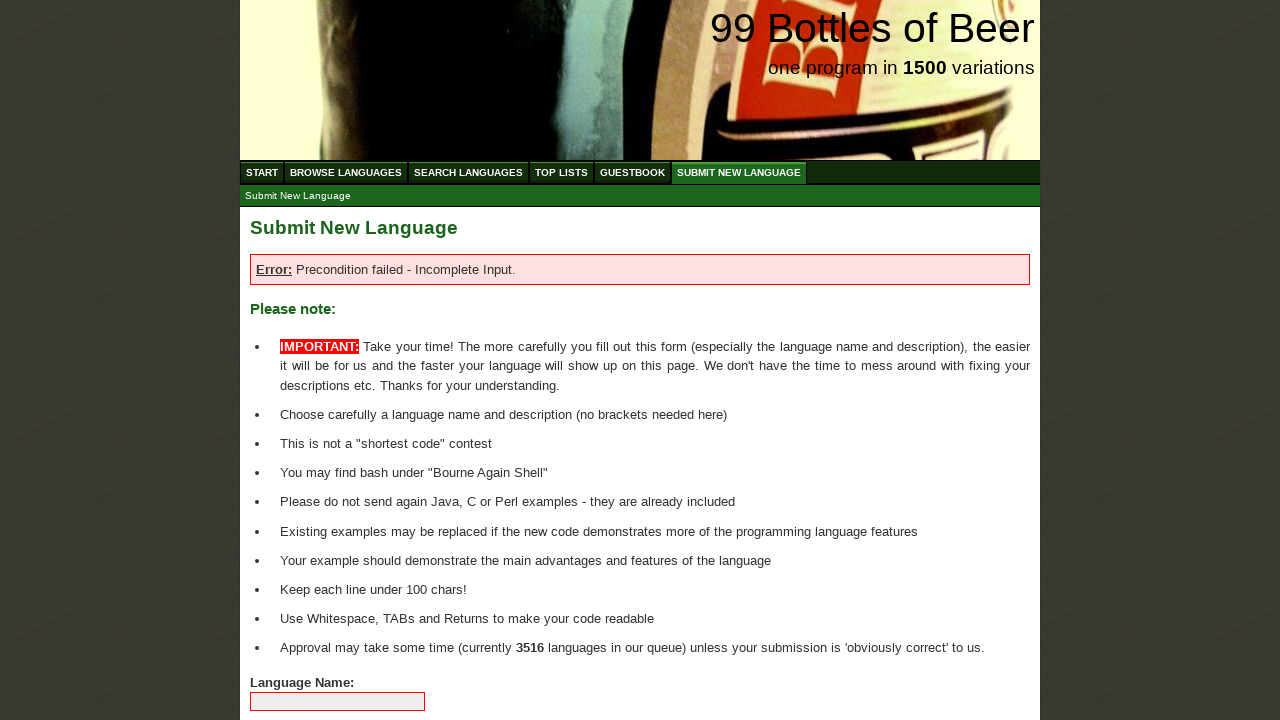